Navigates to Saucedemo website and maximizes the window

Starting URL: https://www.saucedemo.com/

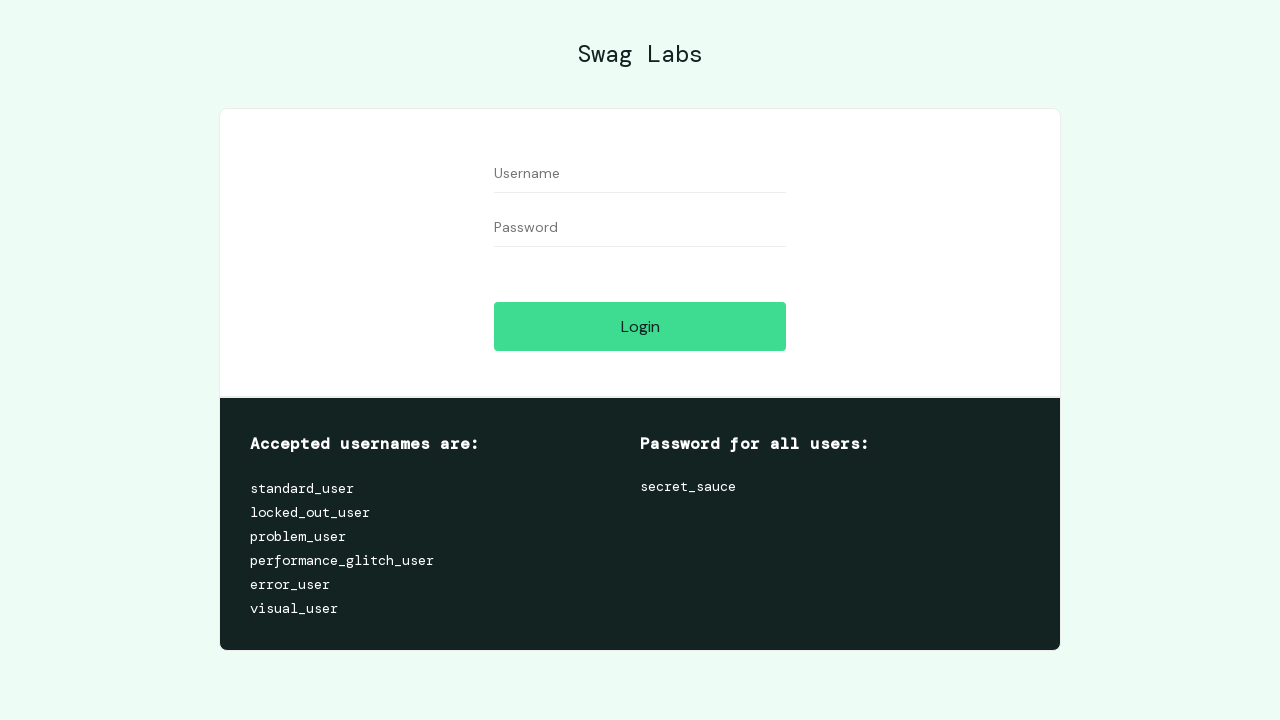

Navigated to Saucedemo website at https://www.saucedemo.com/
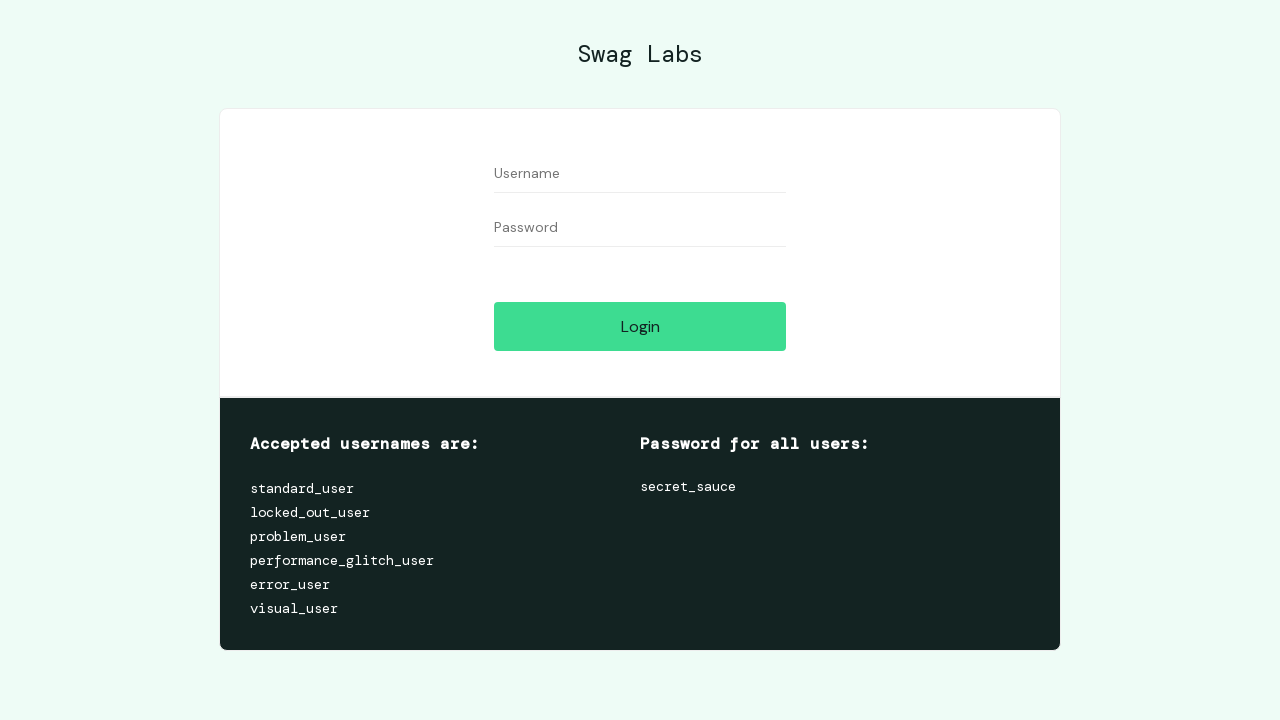

Maximized browser window
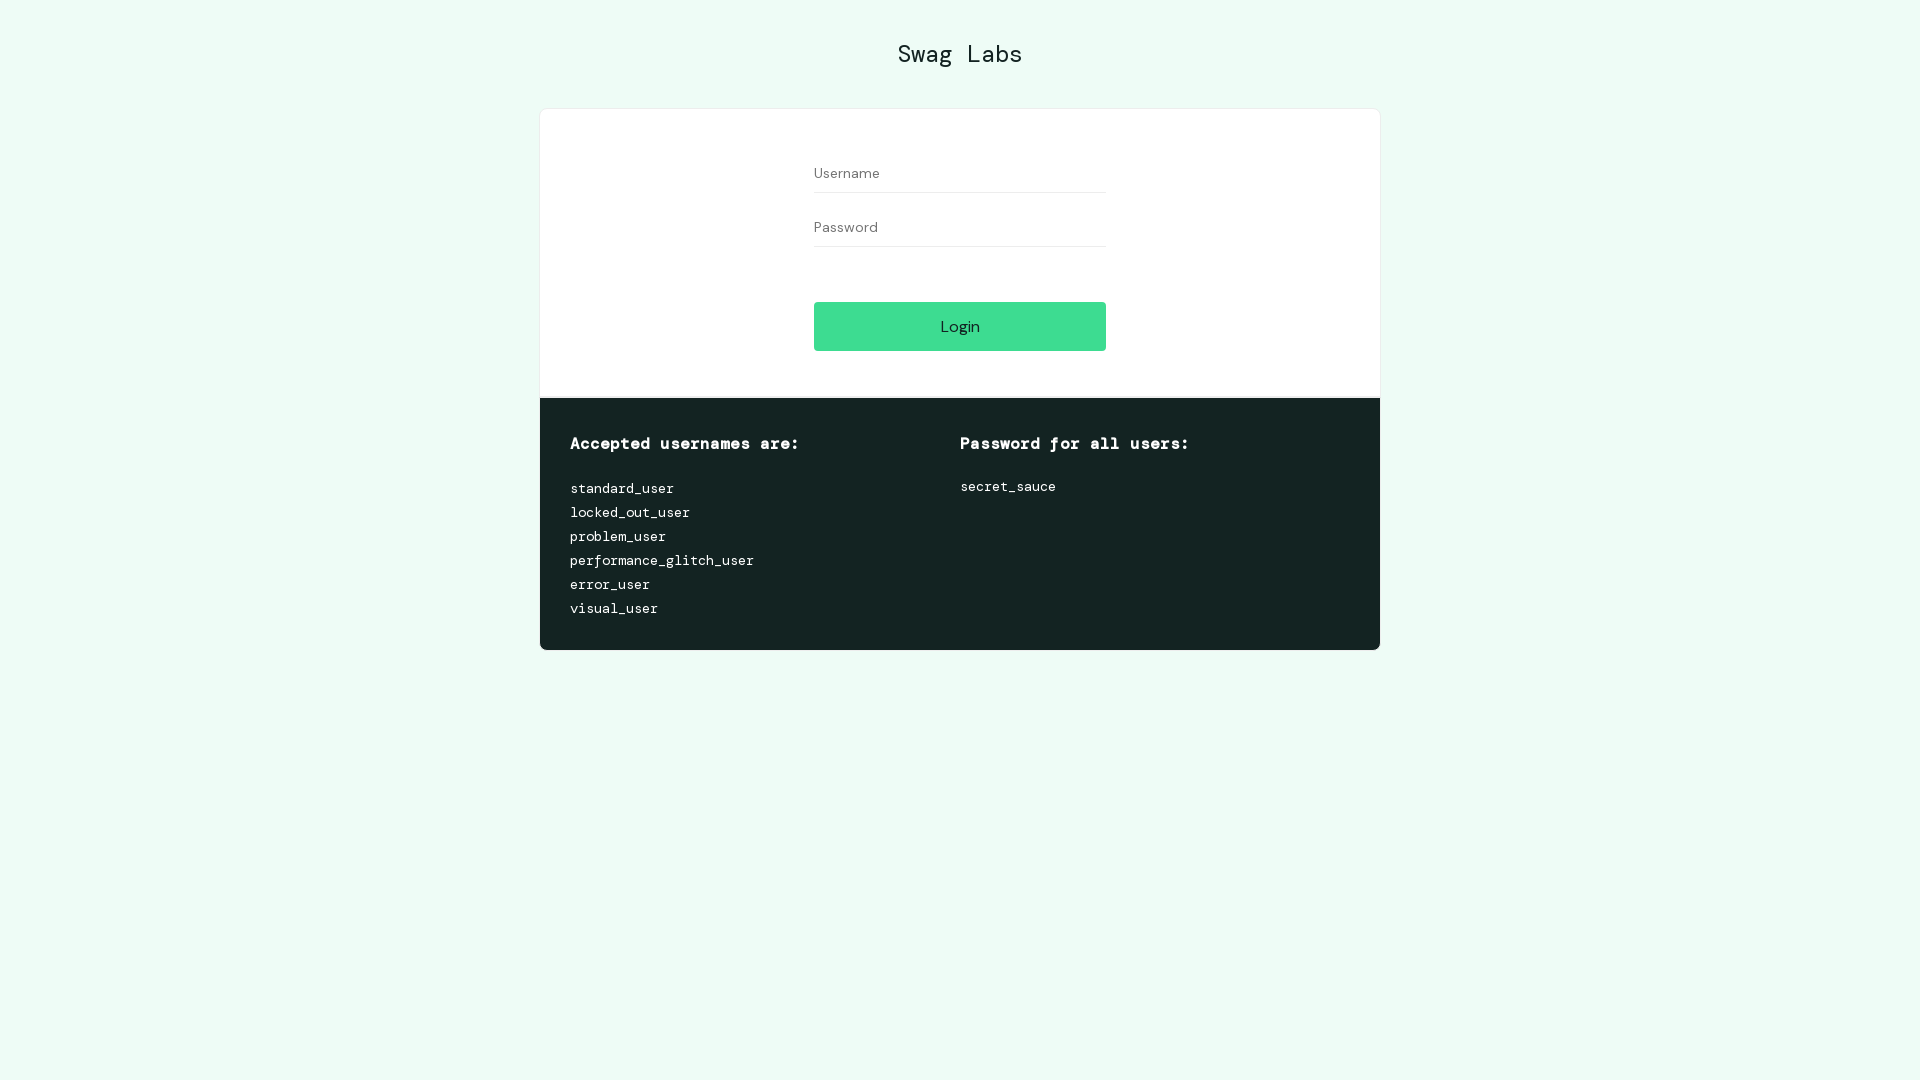

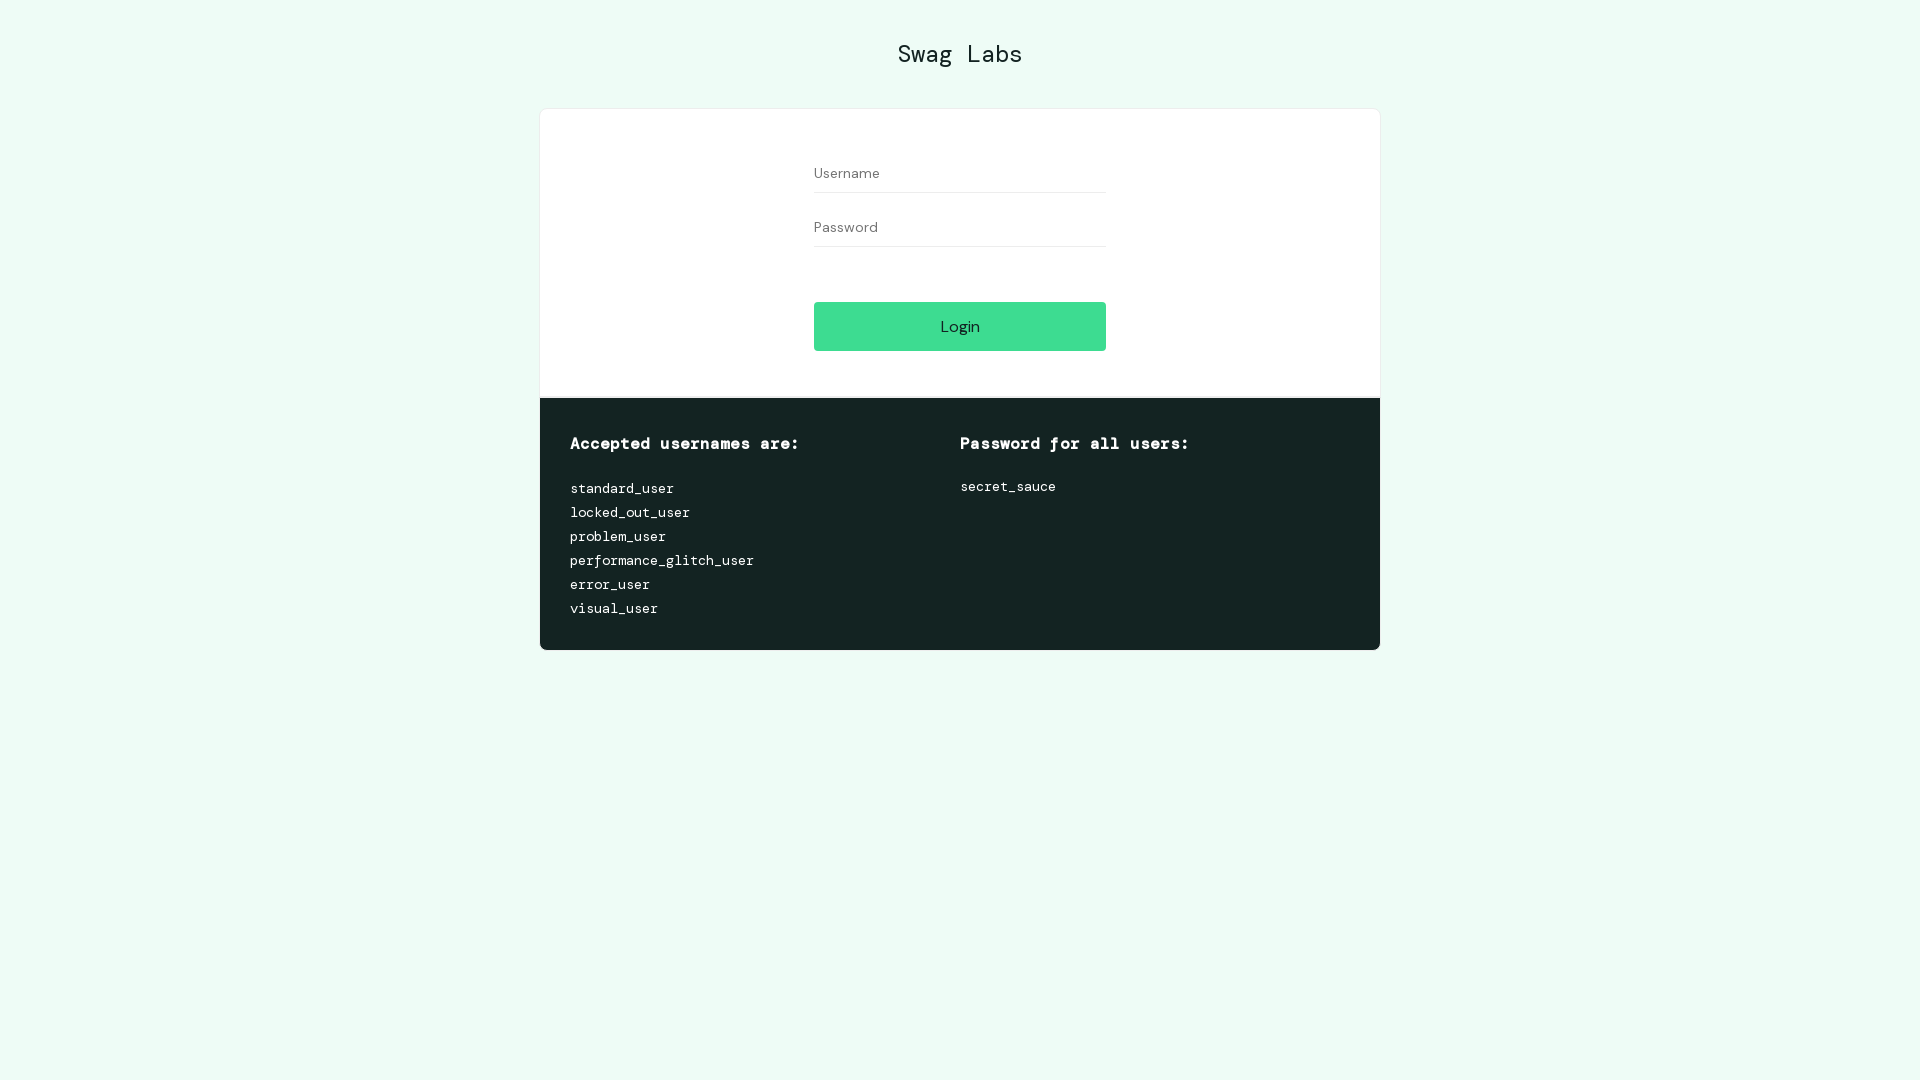